Selects bank option 1 from the converter dropdown and verifies that PLN currency rate is displayed

Starting URL: https://finance.i.ua/converter/

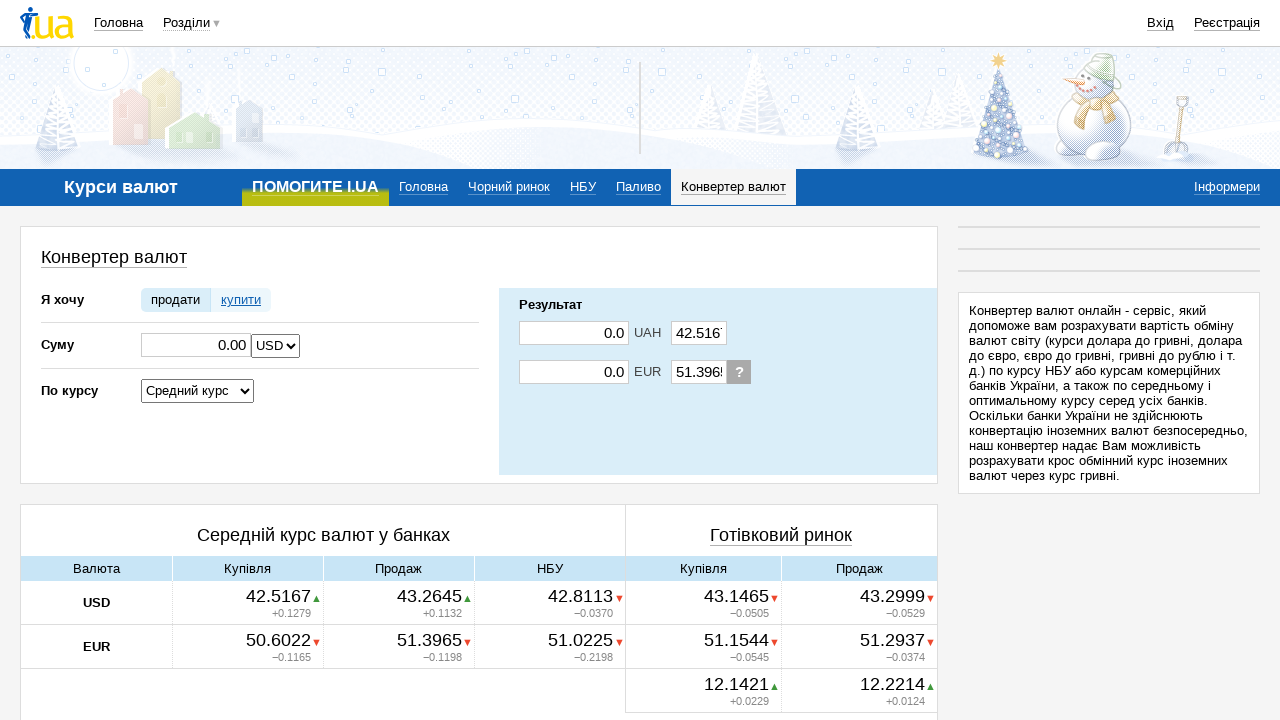

Clicked on bank selector dropdown at (198, 390) on select#converter_bank
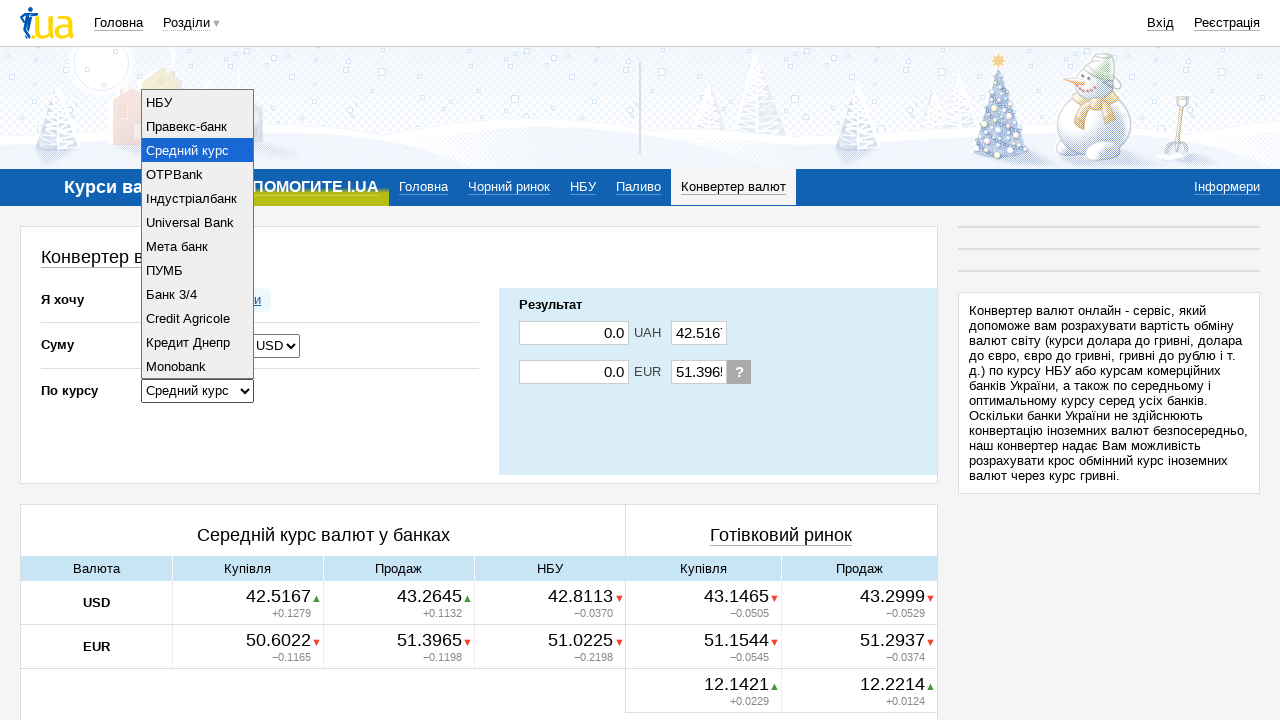

Clicked on bank selector dropdown again at (198, 390) on select#converter_bank
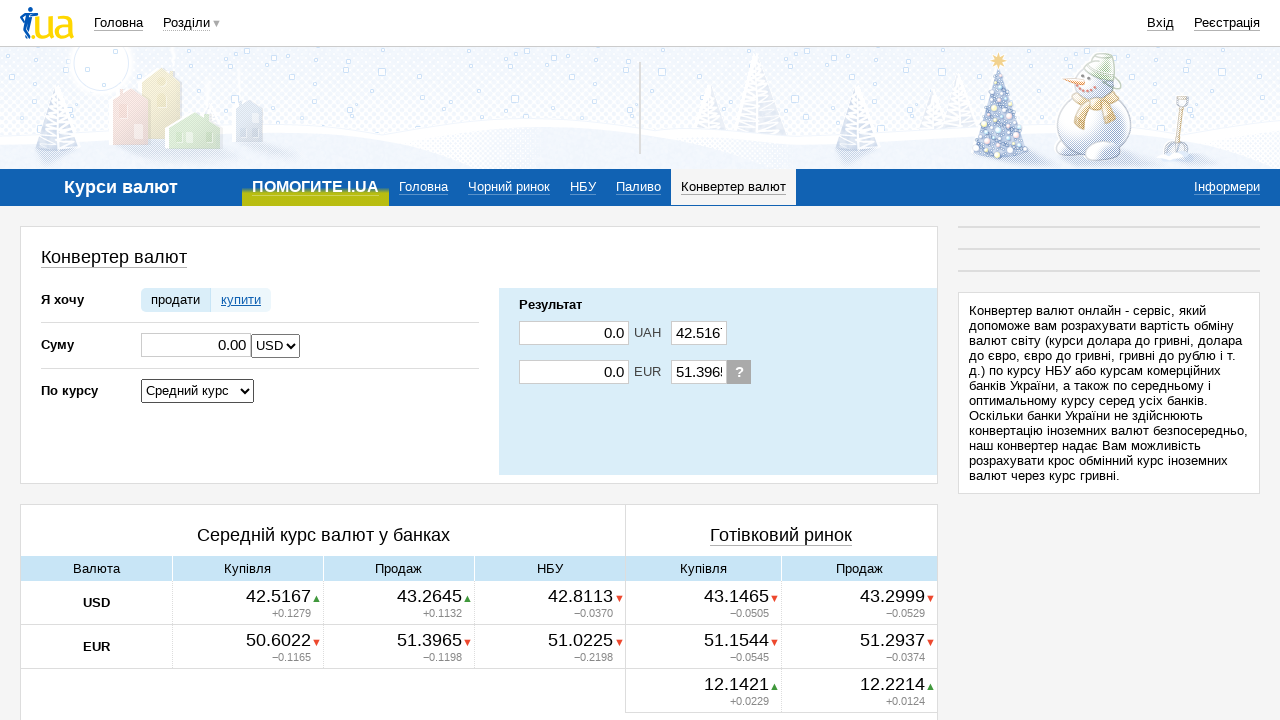

Selected bank option 1 from the converter dropdown on select#converter_bank
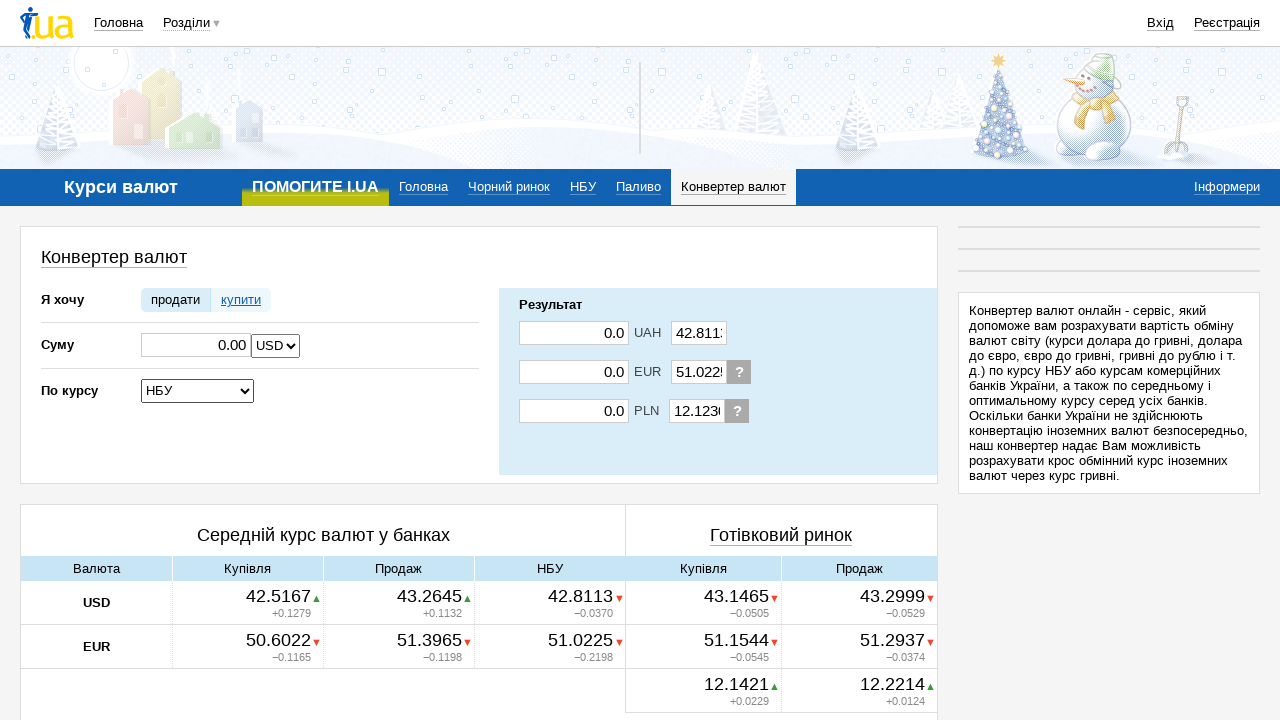

Verified that PLN currency rate is displayed
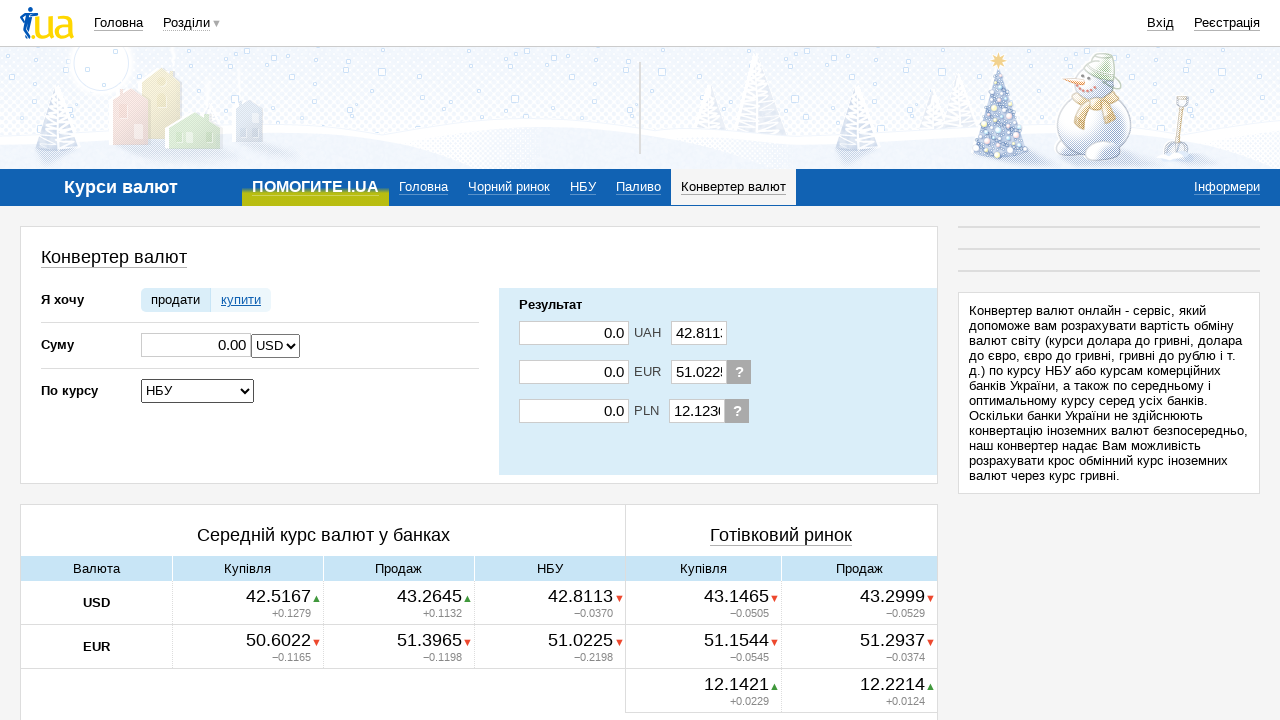

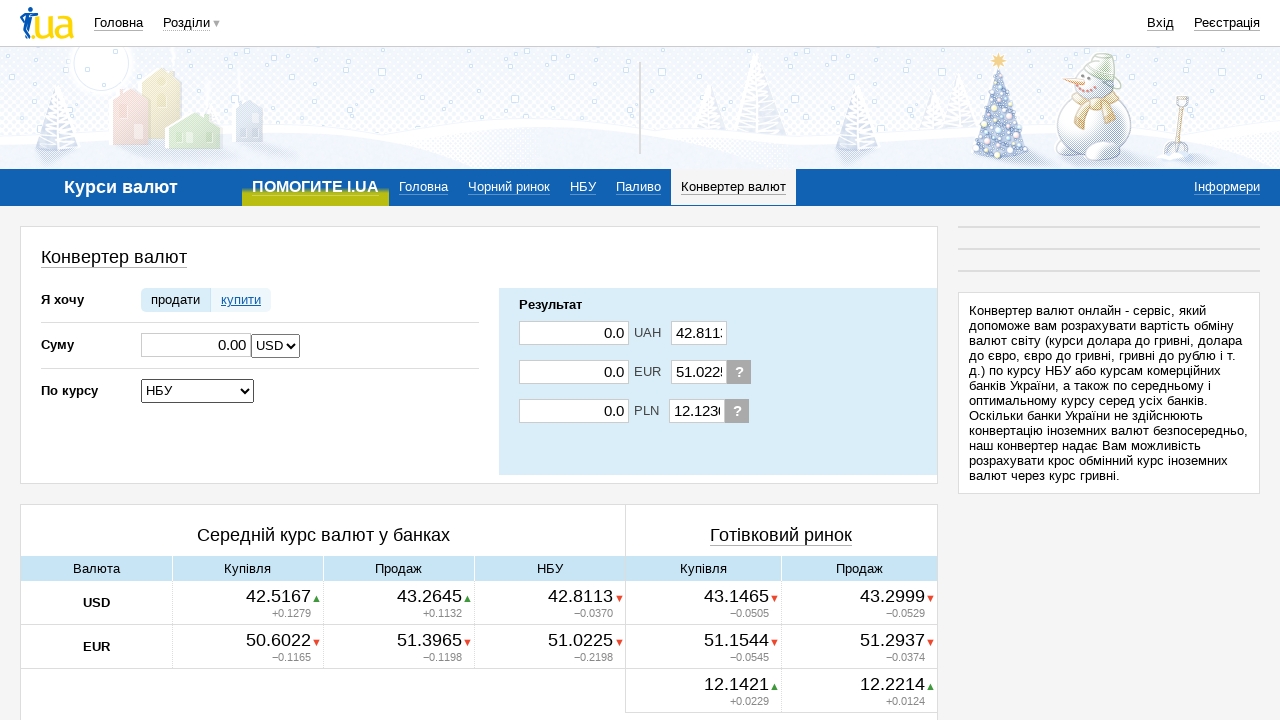